Tests dropdown selection by selecting values from single and multi-select dropdowns

Starting URL: https://demoqa.com/select-menu

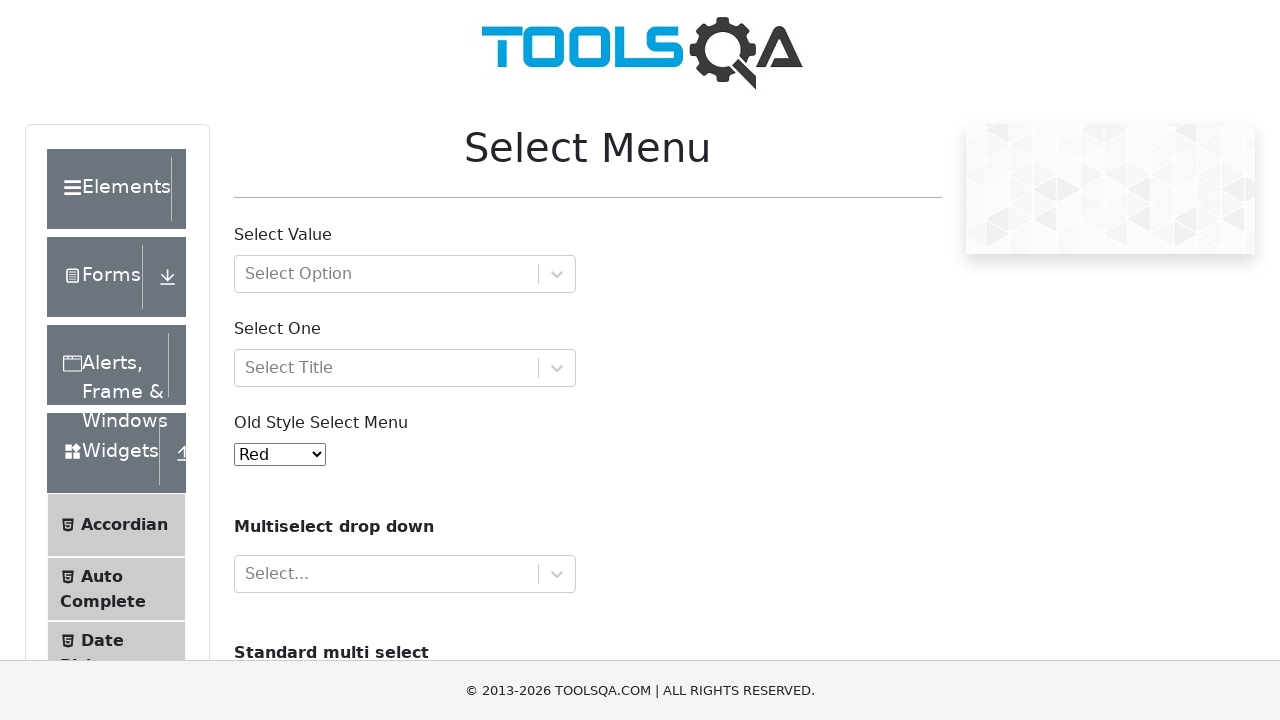

Selected value '1' from old style select menu on #oldSelectMenu
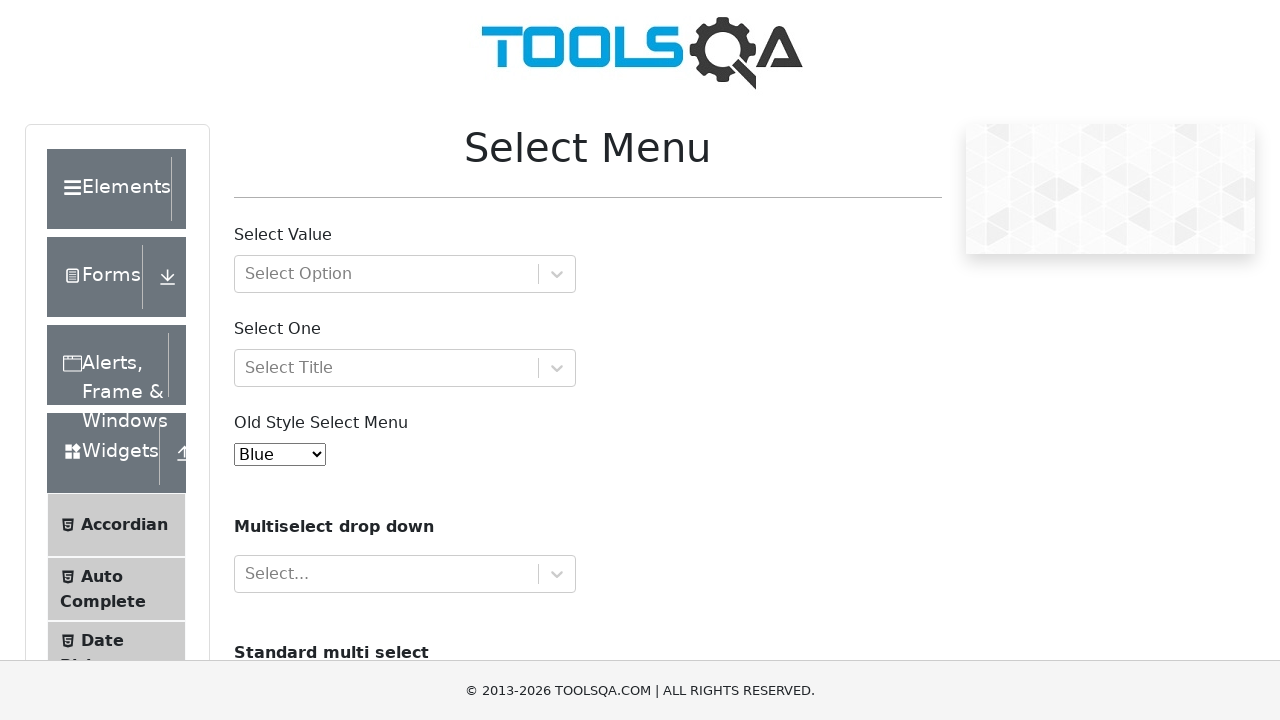

Selected multiple values 'volvo' and 'audi' from cars dropdown on #cars
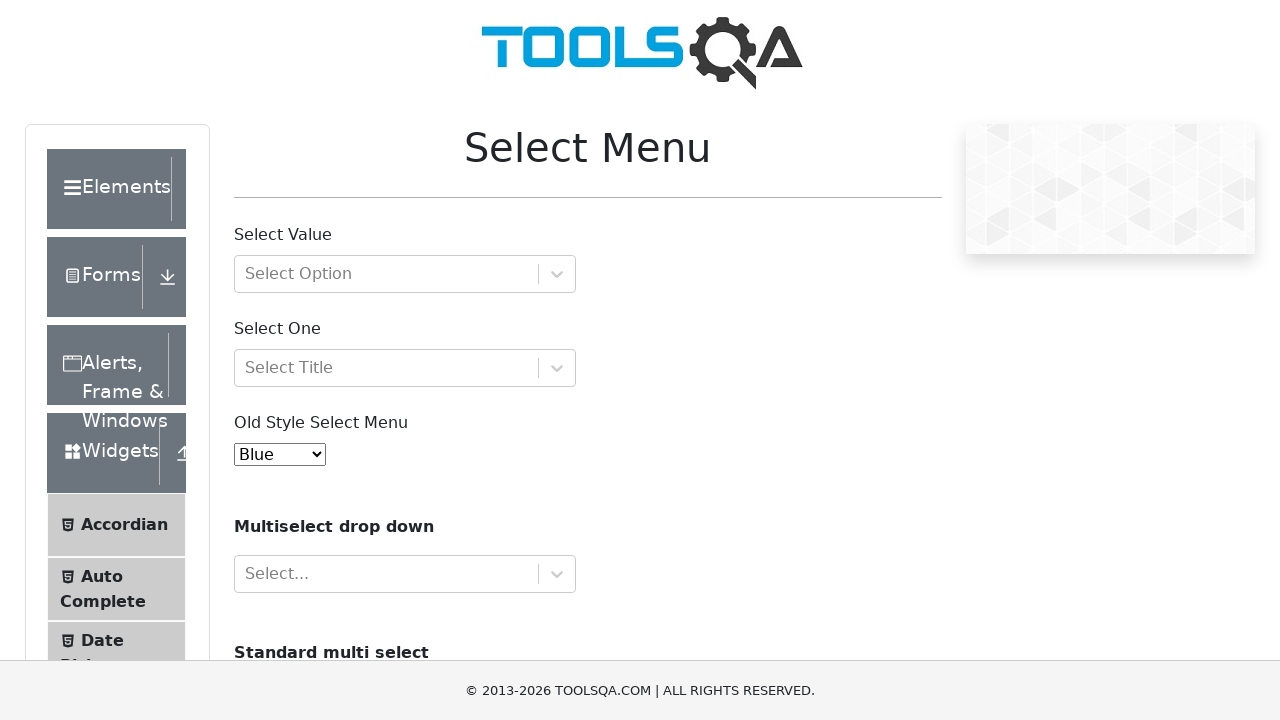

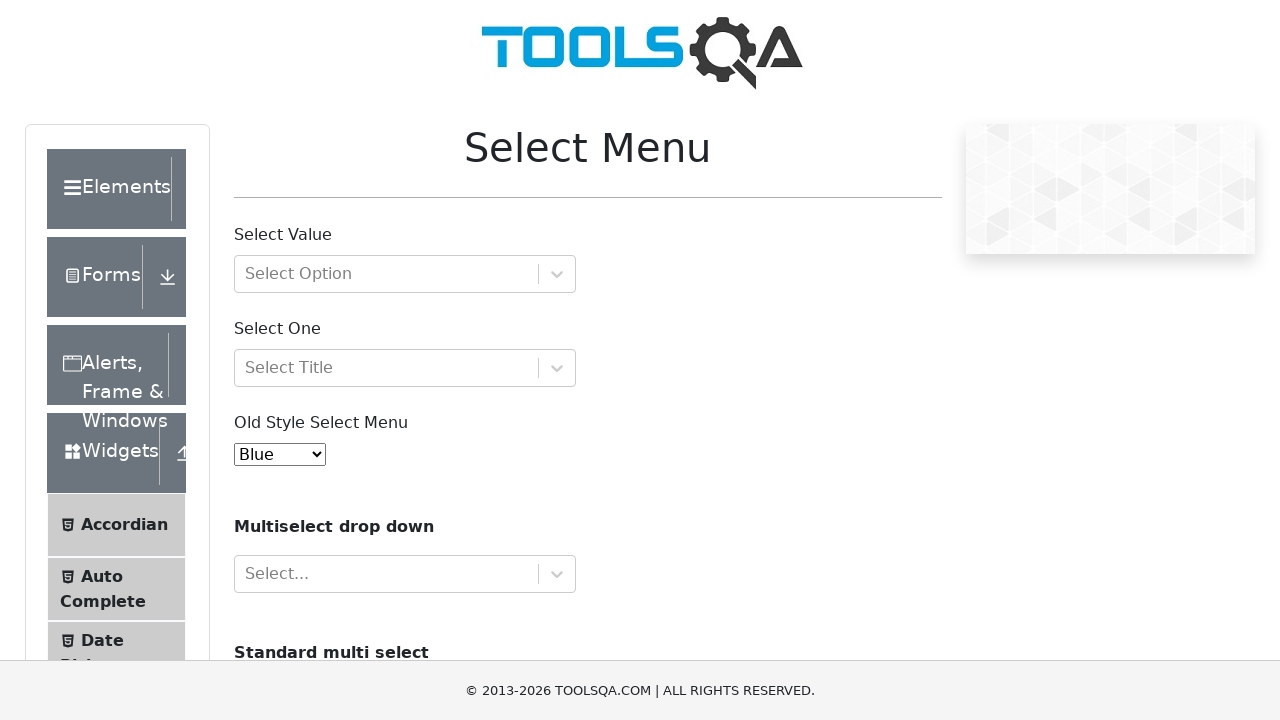